Navigates to the OrangeHRM demo login page and verifies that div elements are present on the page by waiting for them to load.

Starting URL: https://opensource-demo.orangehrmlive.com/web/index.php/auth/login

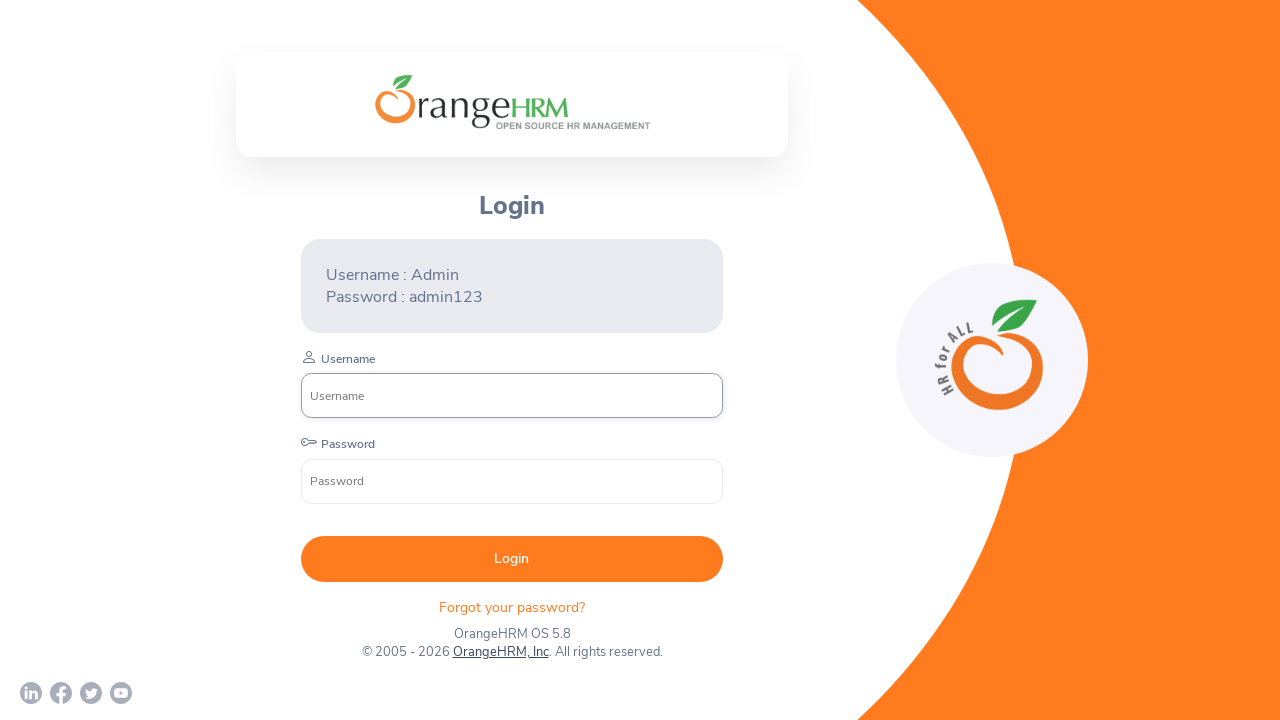

Navigated to OrangeHRM demo login page
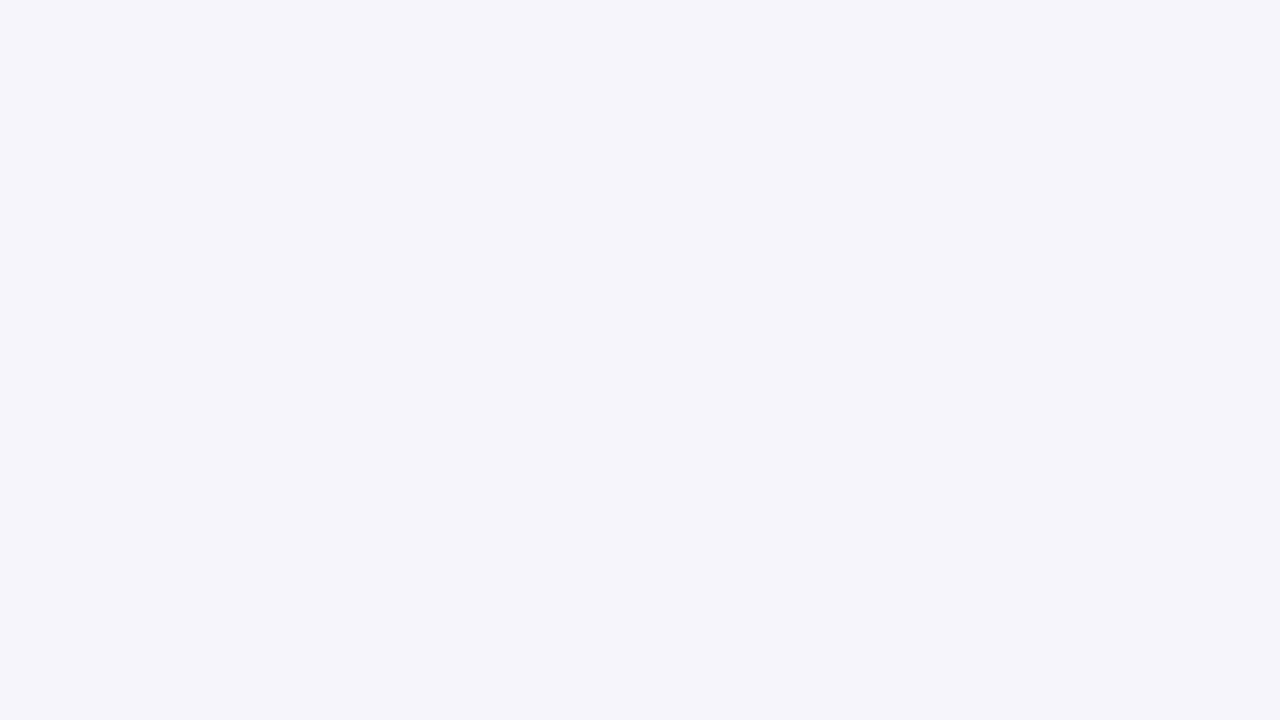

Waited for div elements to load on the page
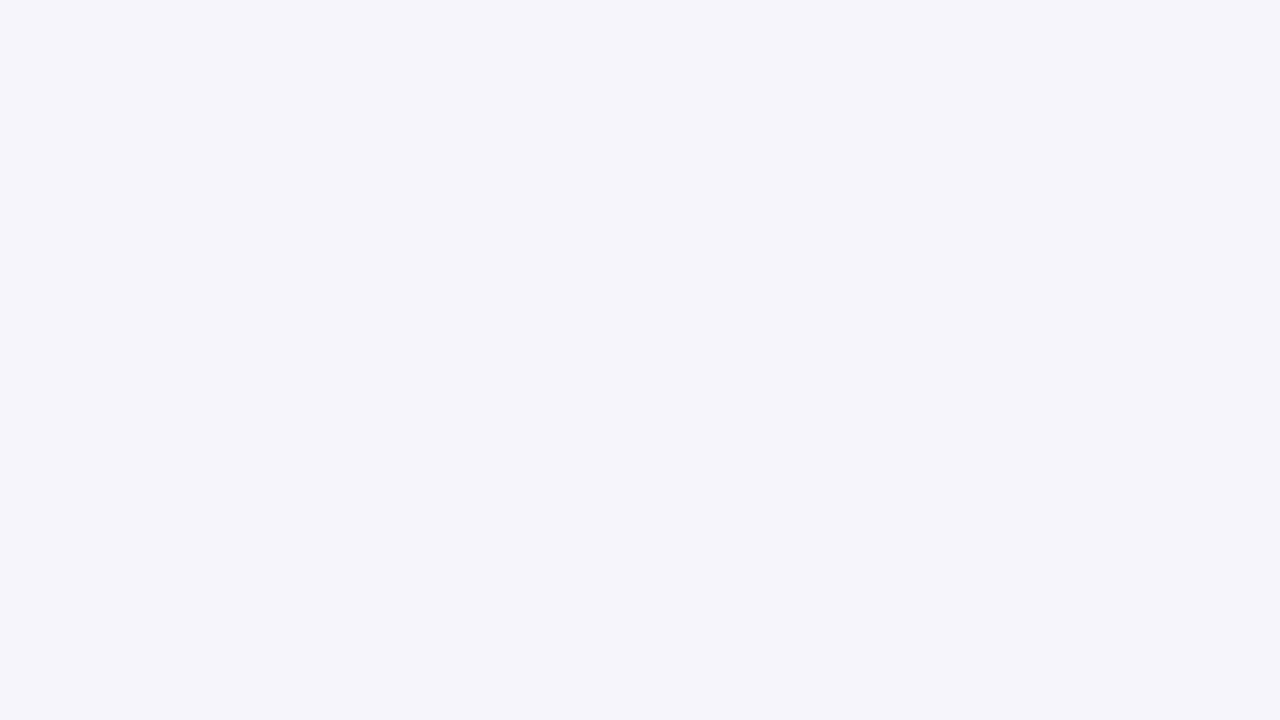

Located all div elements on the page (total: 26)
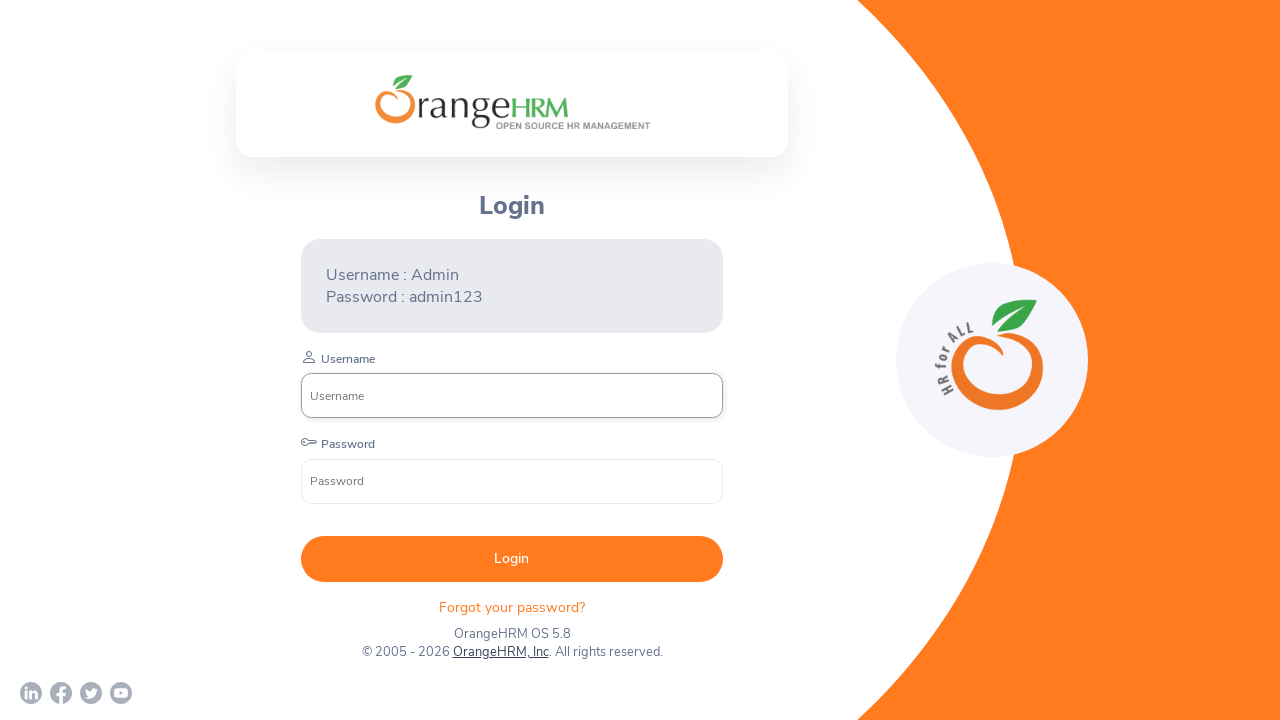

Verified that 26 div elements are present on the login page
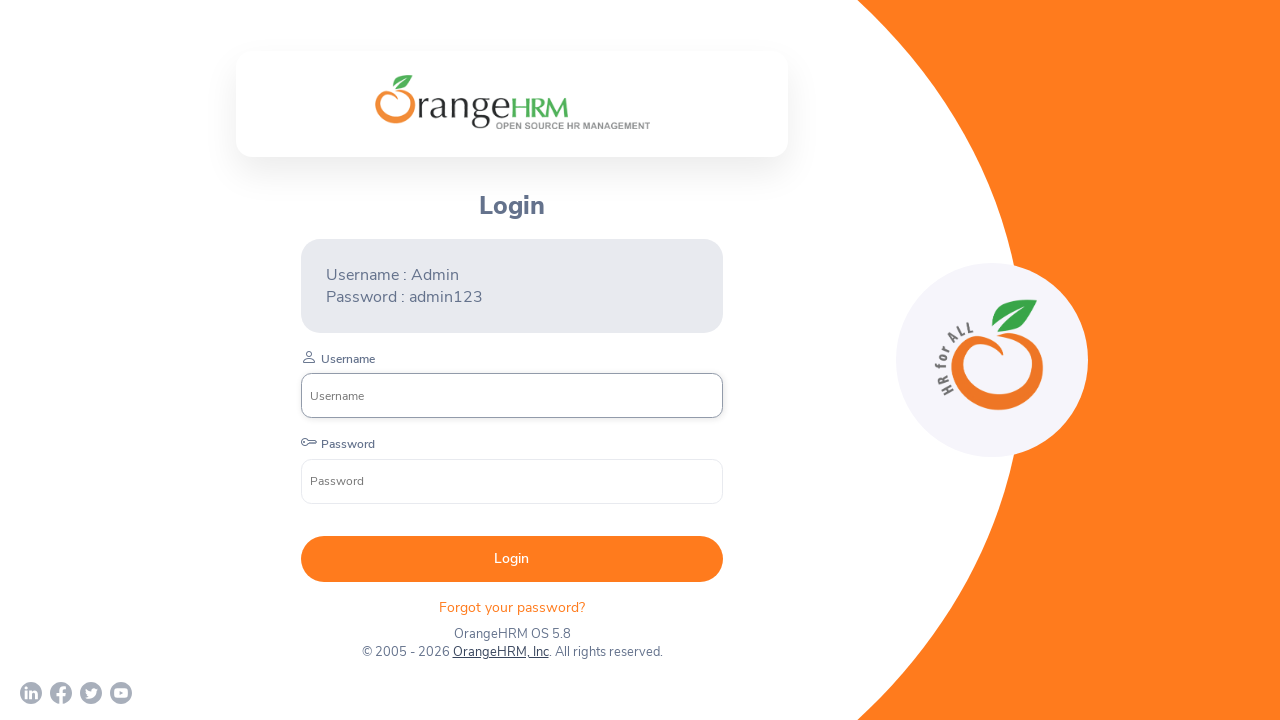

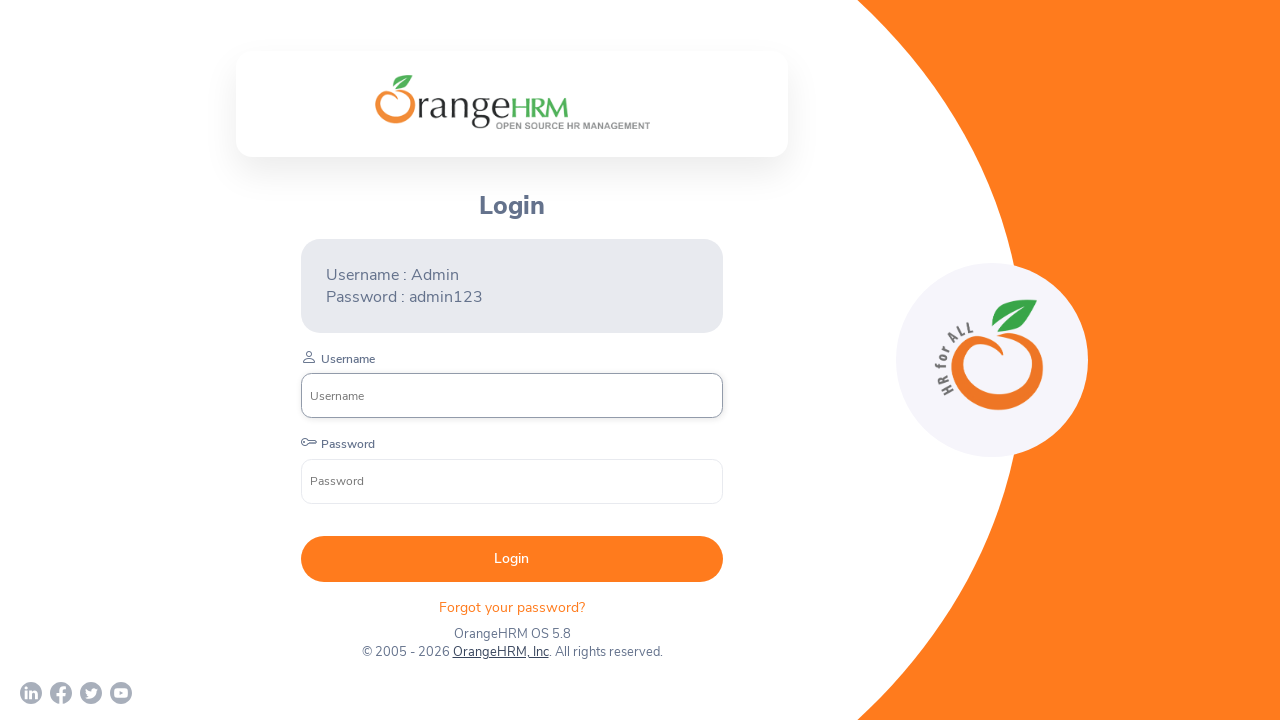